Tests browser navigation using mouse back and forward buttons by clicking an element, navigating back, then forward again

Starting URL: https://www.selenium.dev/selenium/web/mouse_interaction.html

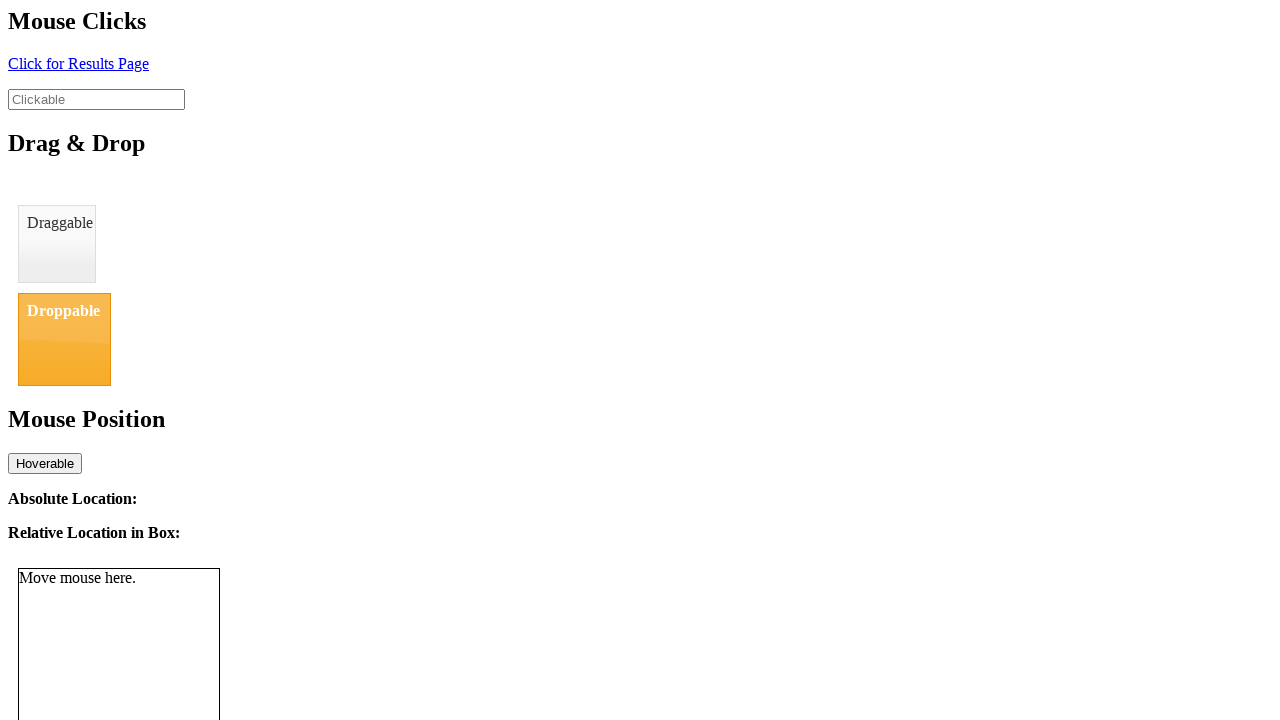

Clicked element with id 'click' to navigate to new page at (78, 63) on #click
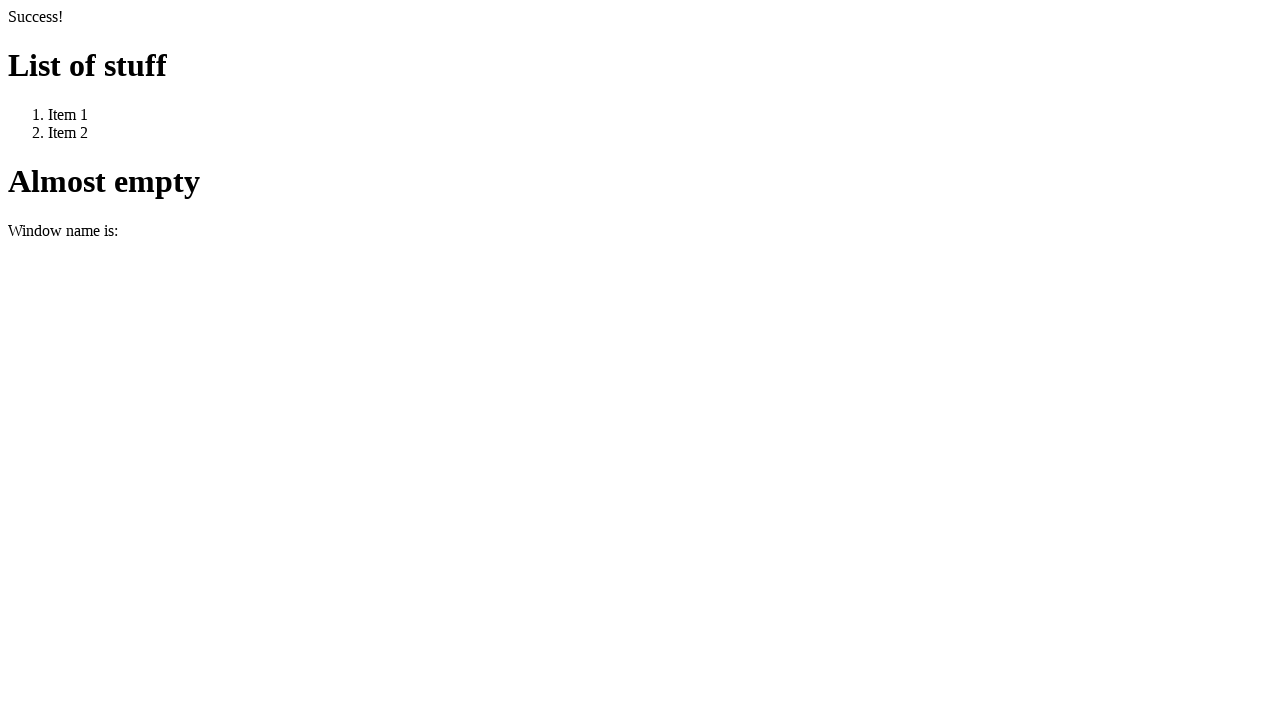

Waited for page load to complete (networkidle)
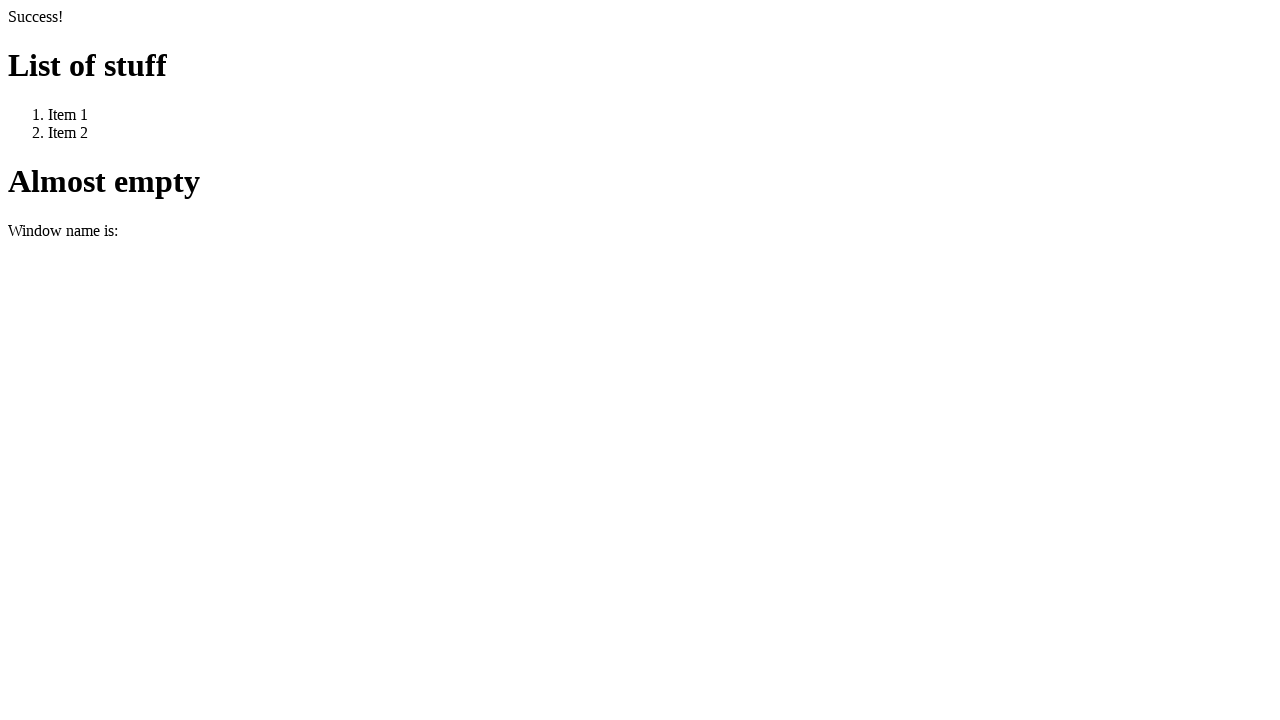

Navigated back to the previous page using browser back button
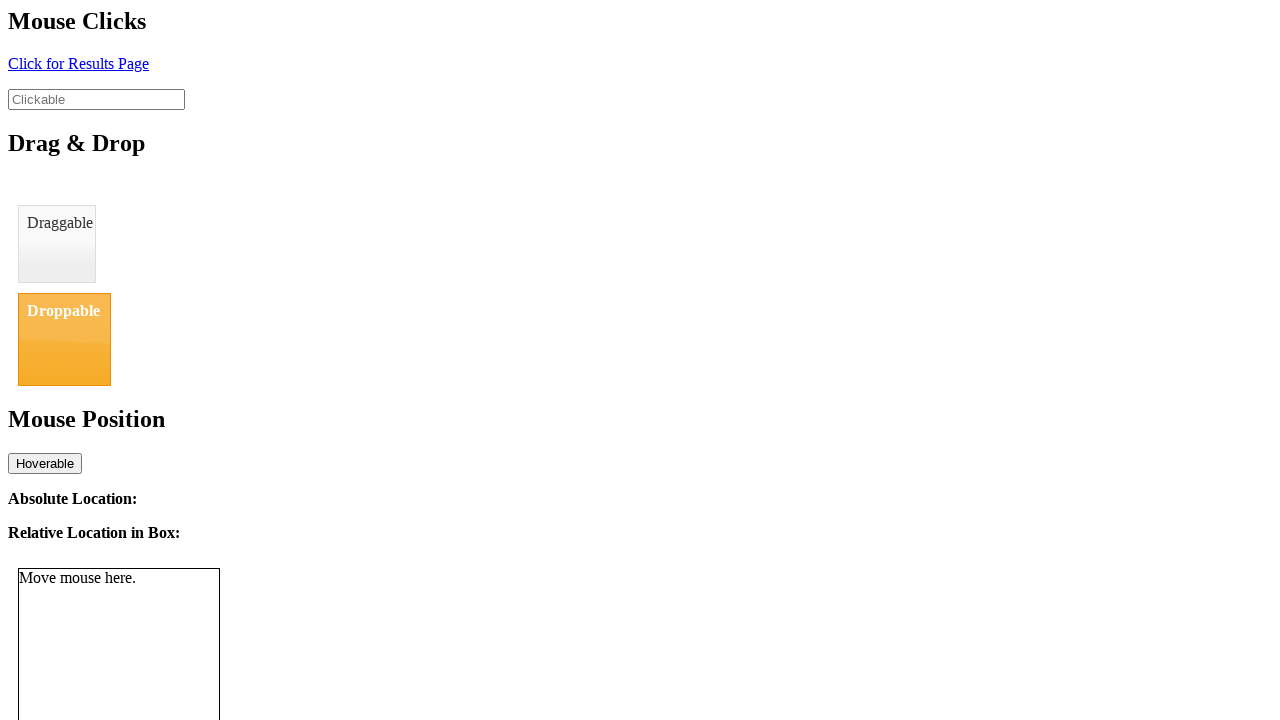

Waited for page load to complete after going back (networkidle)
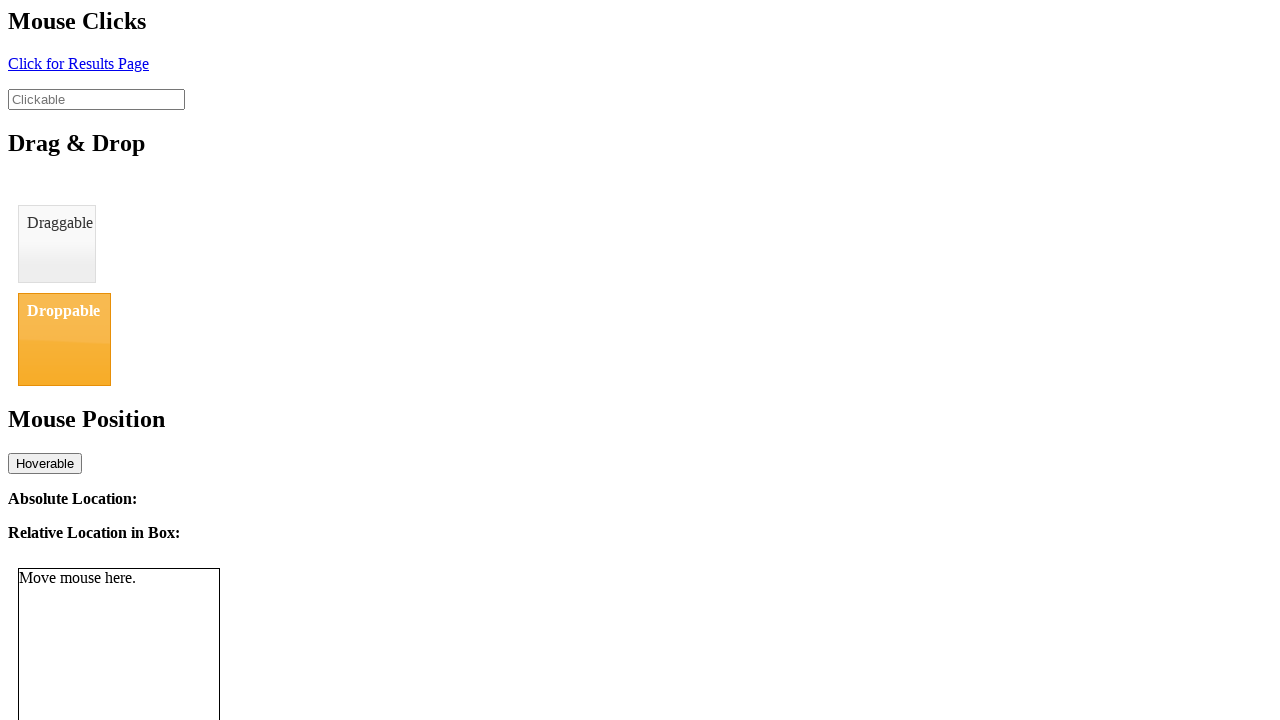

Navigated forward to the next page using browser forward button
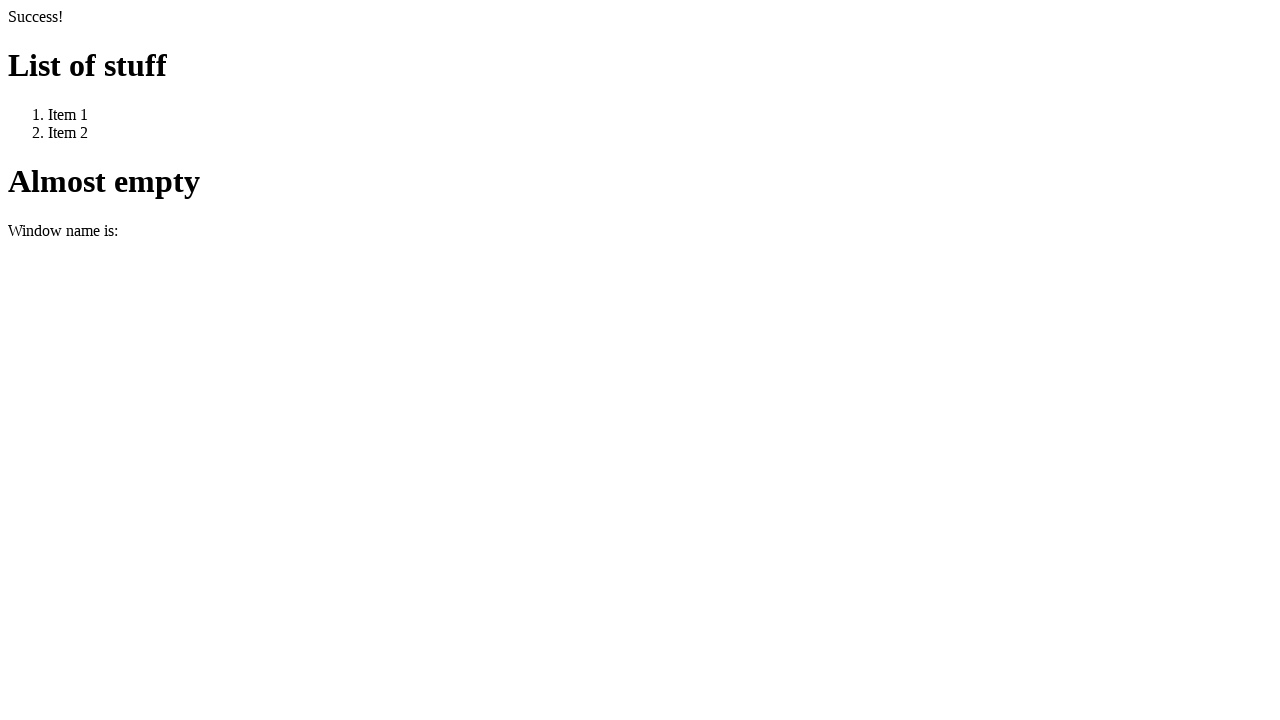

Waited for page load to complete after going forward (networkidle)
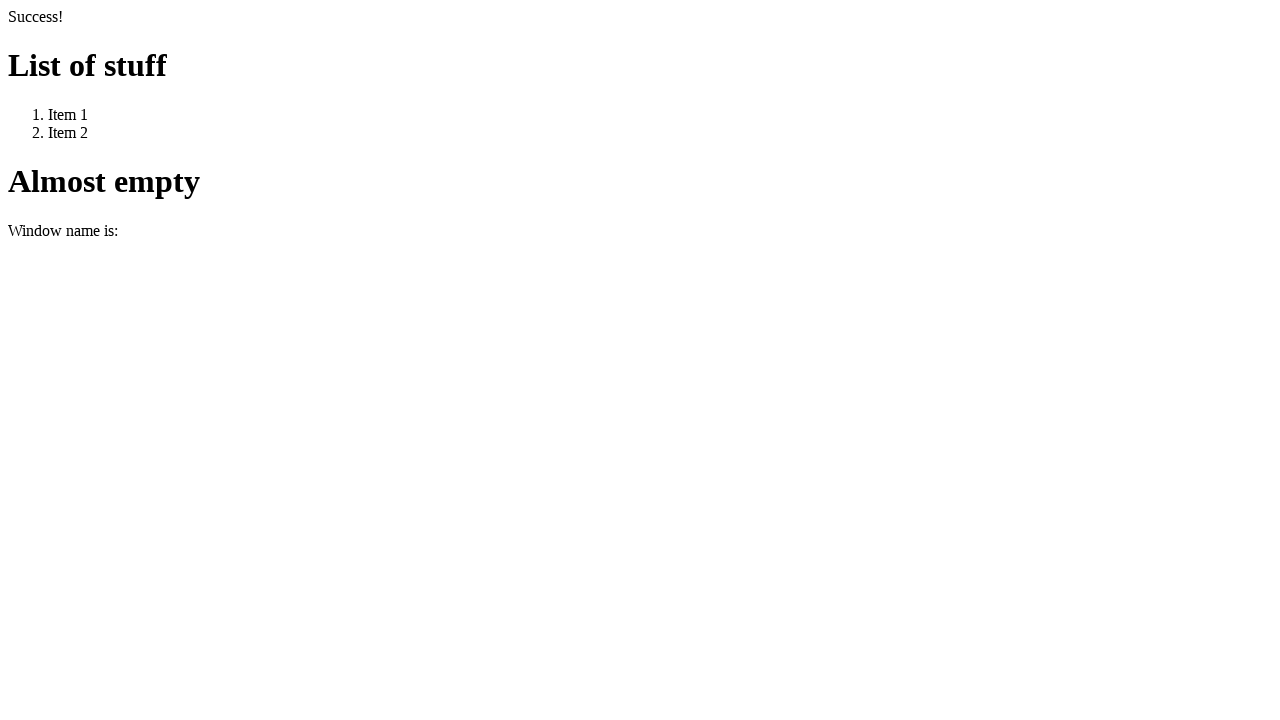

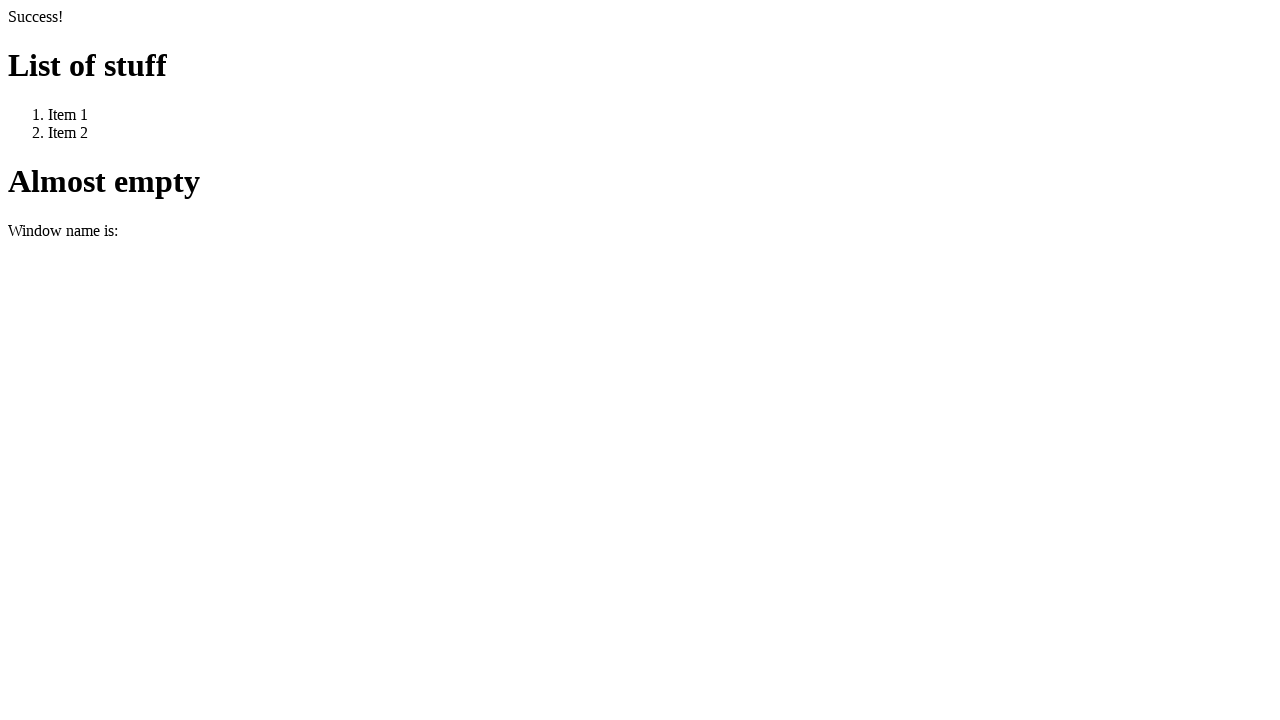